Tests form validation on DemoQA registration form by leaving mandatory fields blank and attempting to submit

Starting URL: https://demoqa.com/automation-practice-form

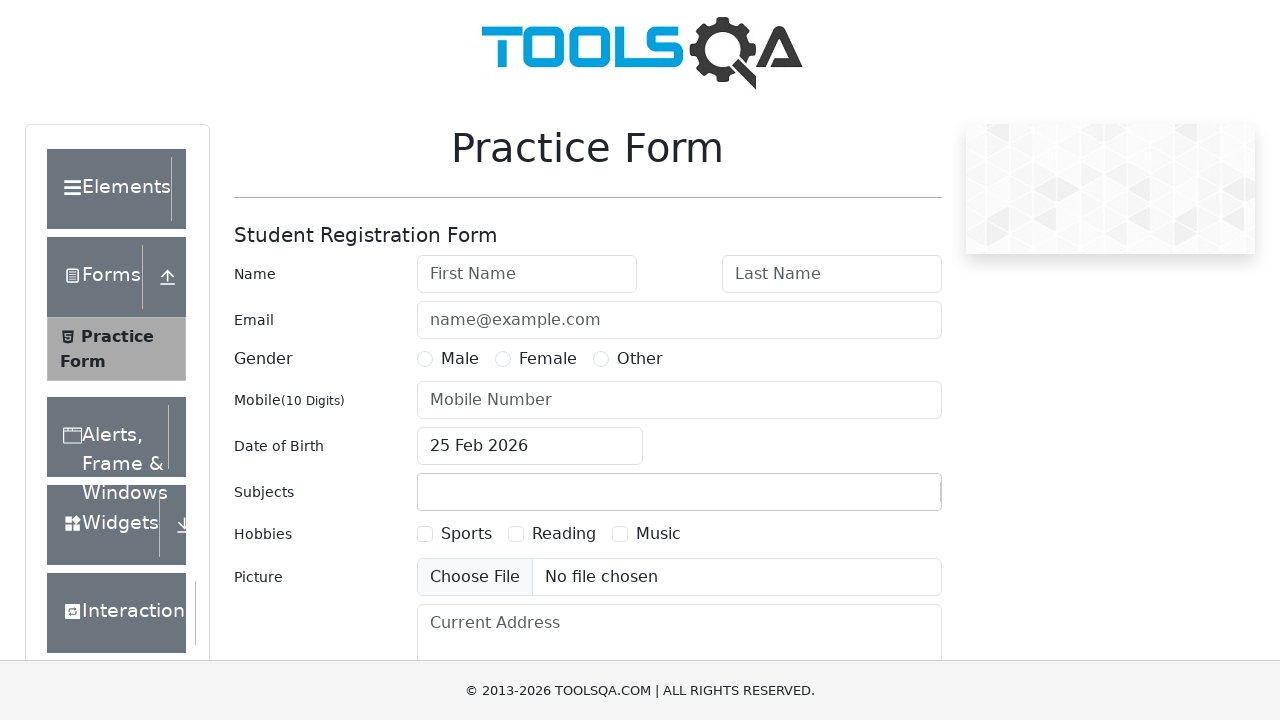

Cleared First Name field to leave it blank on #firstName
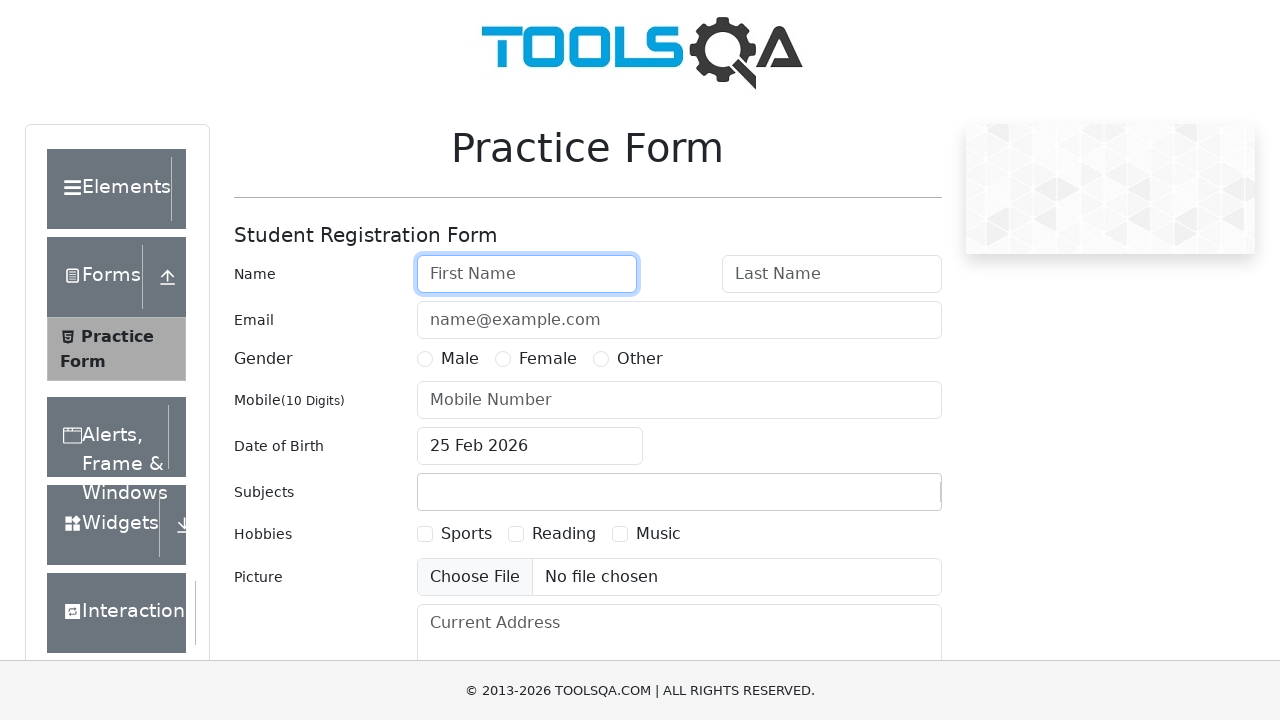

Cleared Last Name field to leave it blank on #lastName
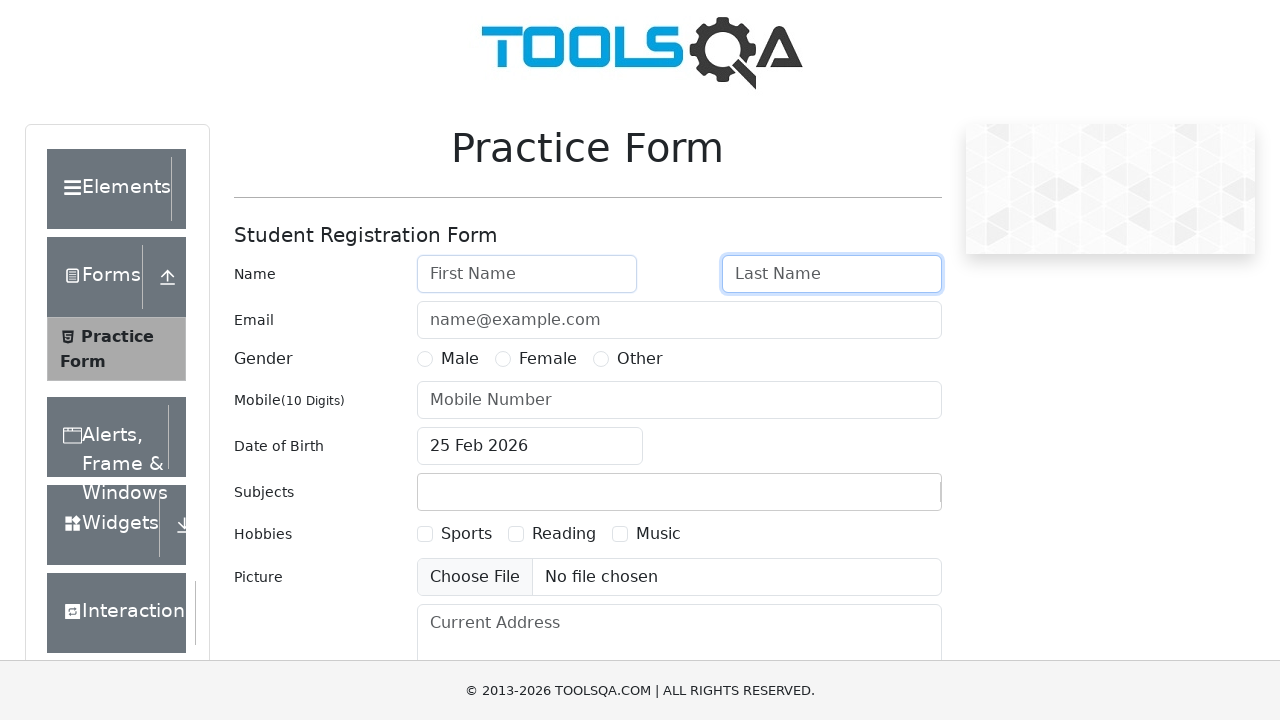

Cleared User Number field to leave it blank on #userNumber
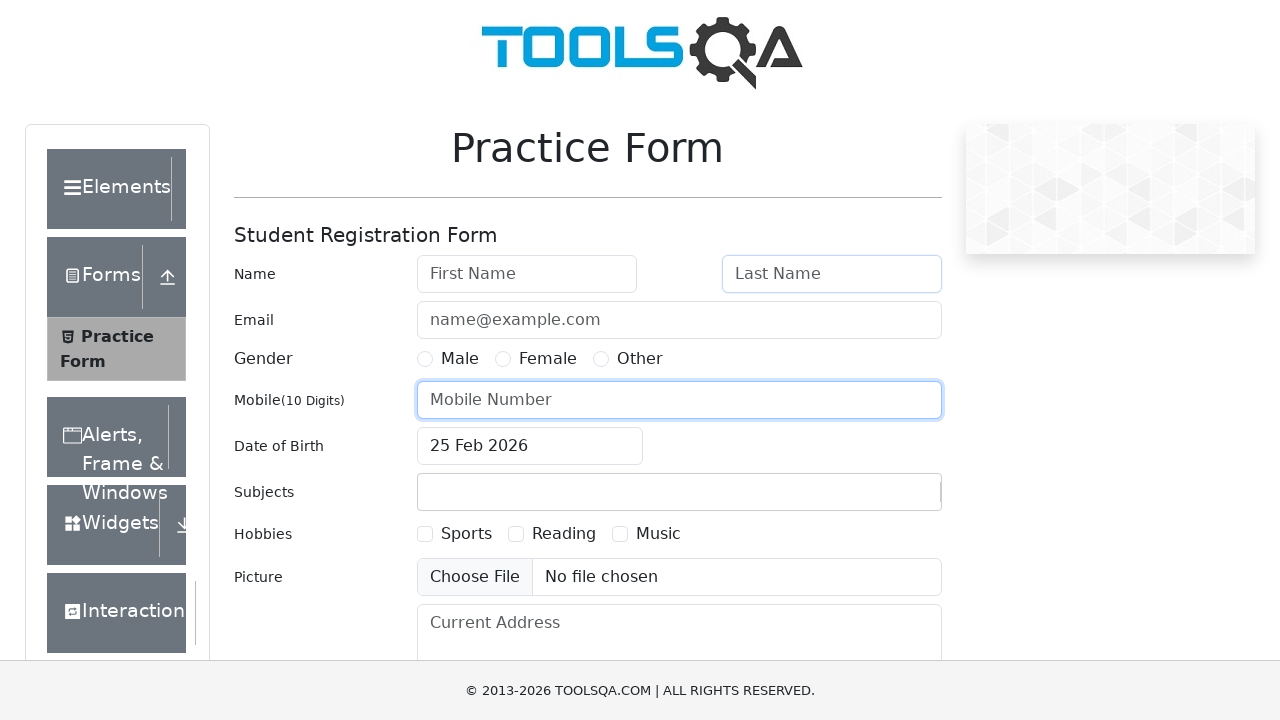

Clicked Submit button to attempt form submission with empty mandatory fields at (885, 499) on #submit
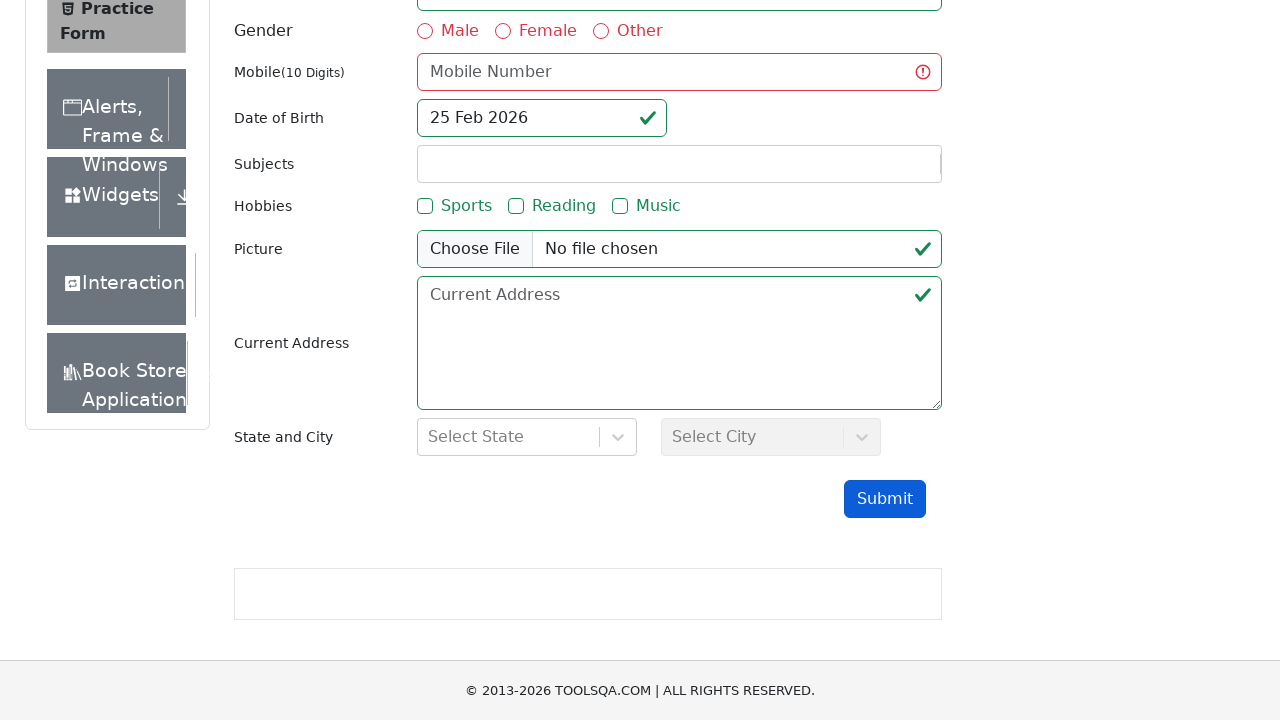

Waited for validation error messages to appear
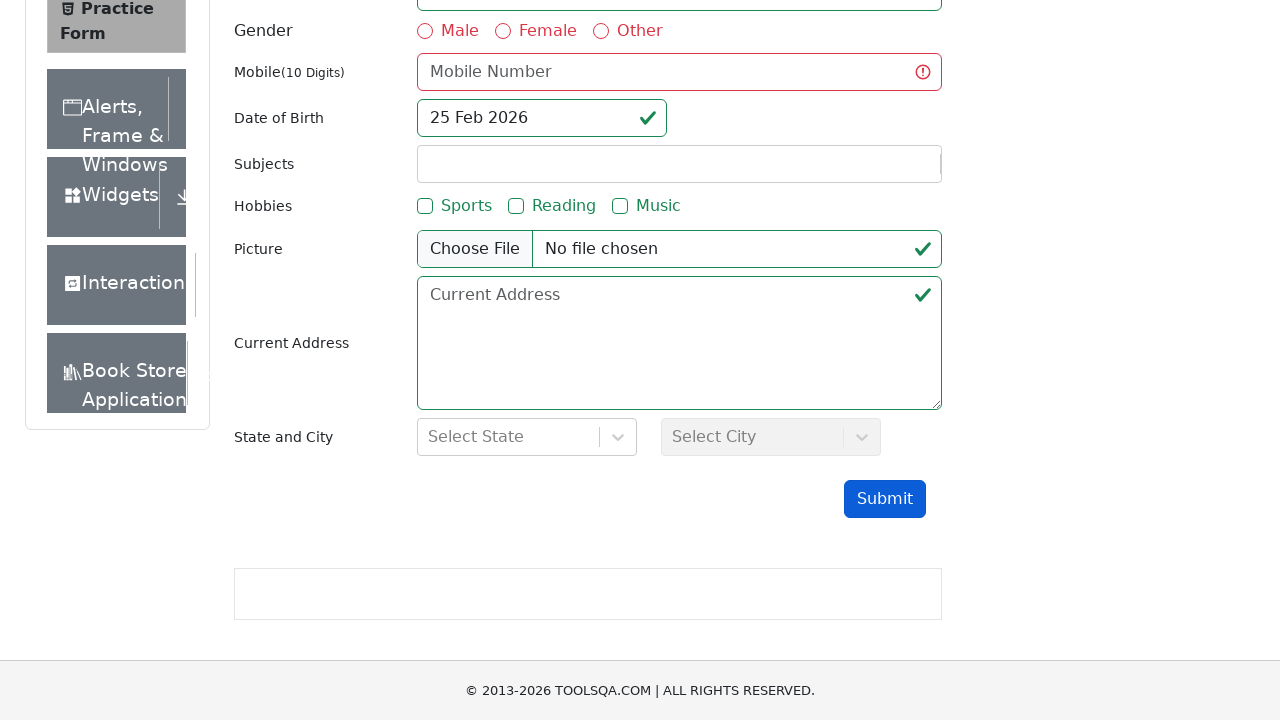

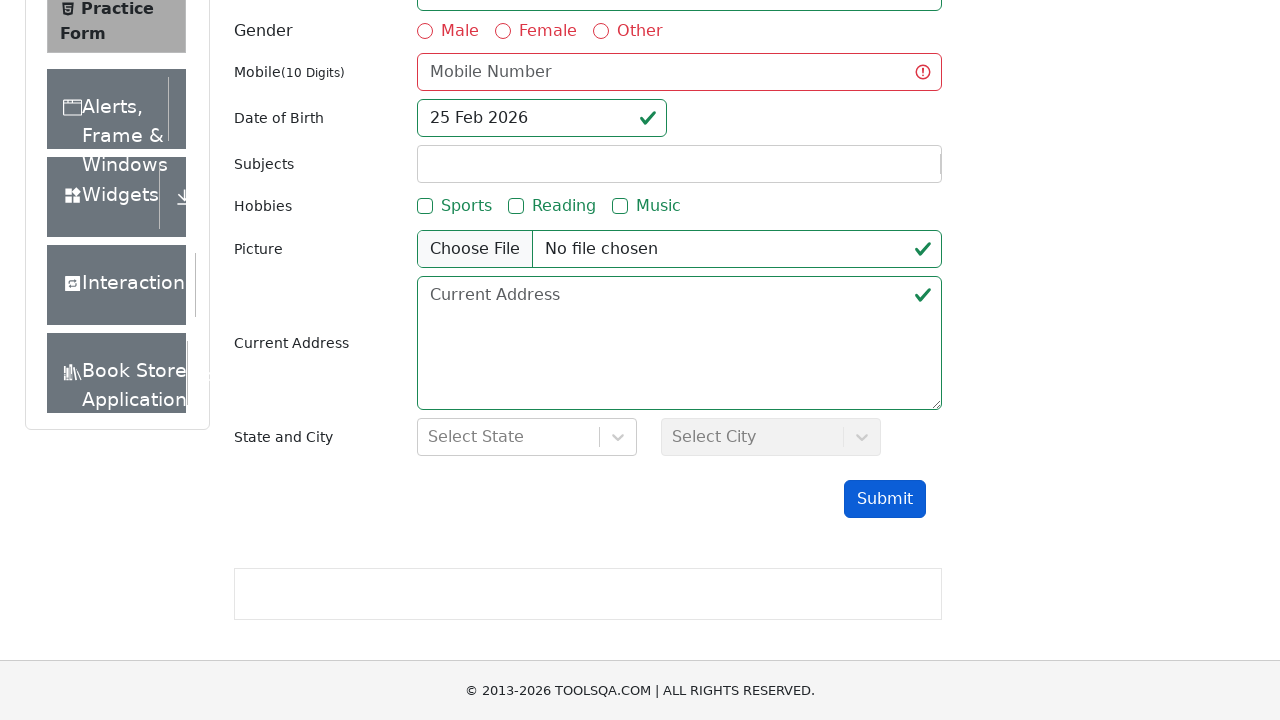